Tests a text input task by filling a textarea with the answer "get()" and clicking the submit button to verify the solution.

Starting URL: https://suninjuly.github.io/text_input_task.html

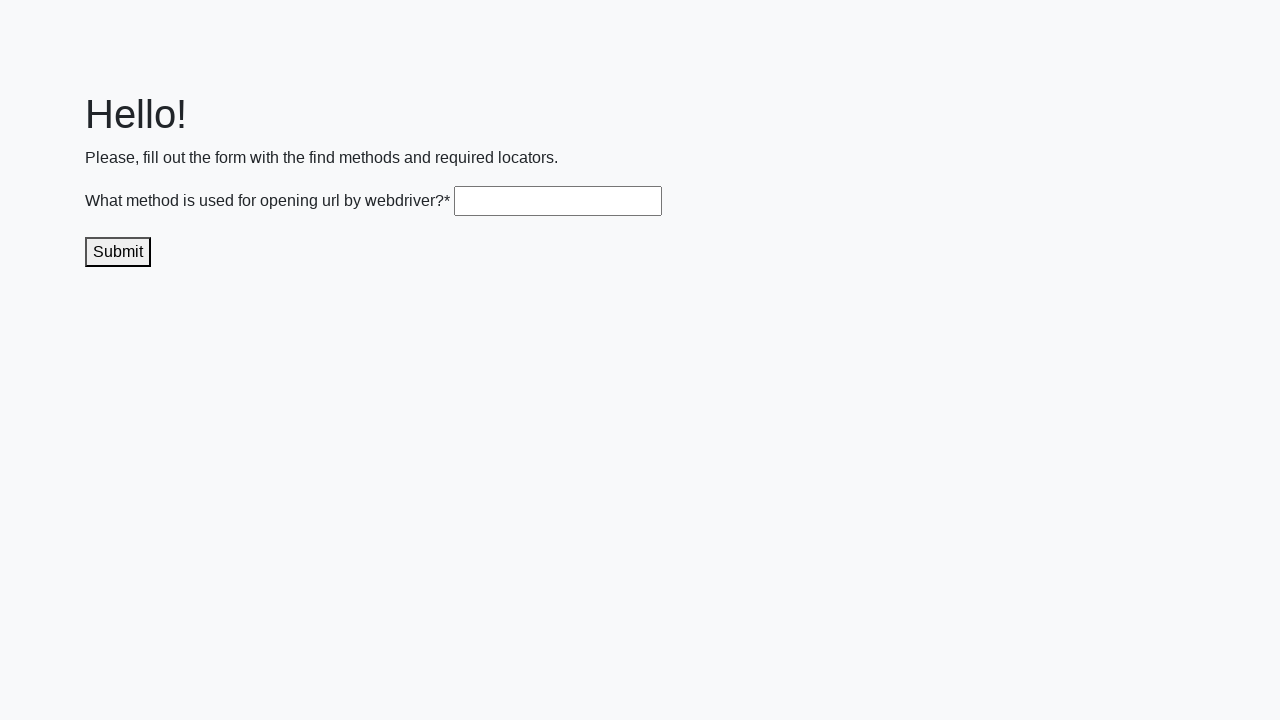

Filled textarea with answer 'get()' on .textarea
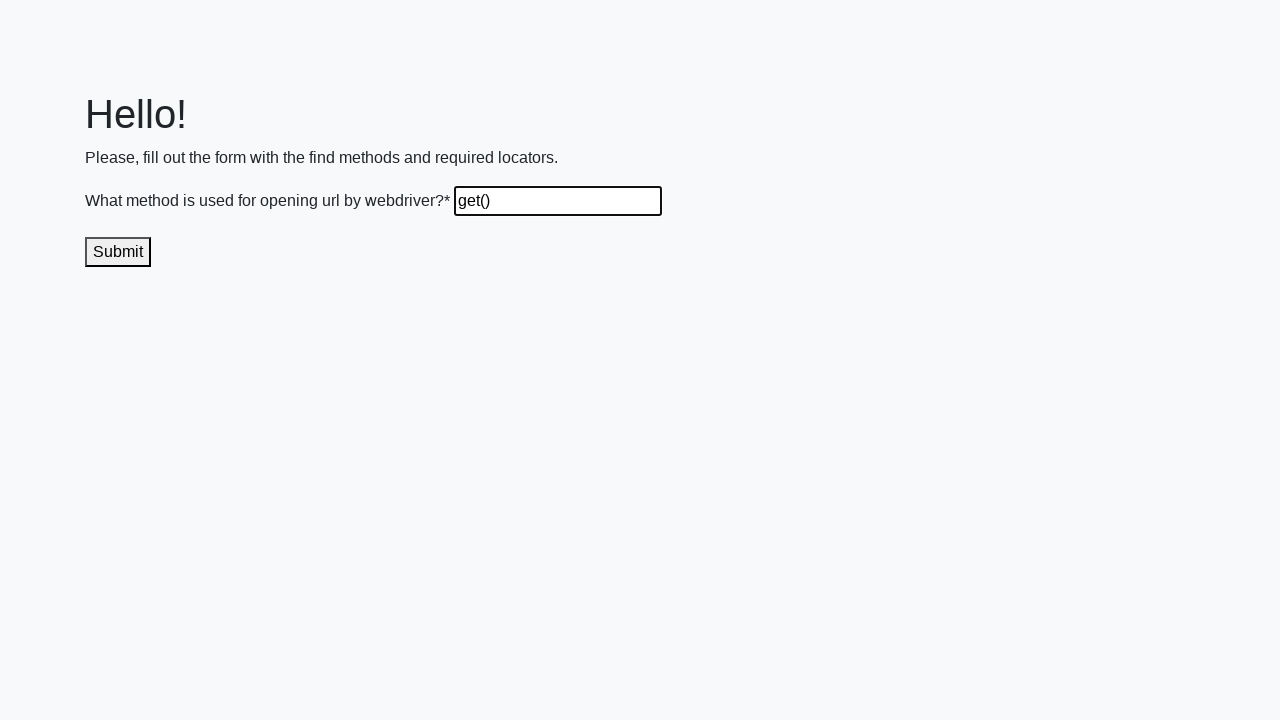

Clicked submit button to submit the answer at (118, 252) on .submit-submission
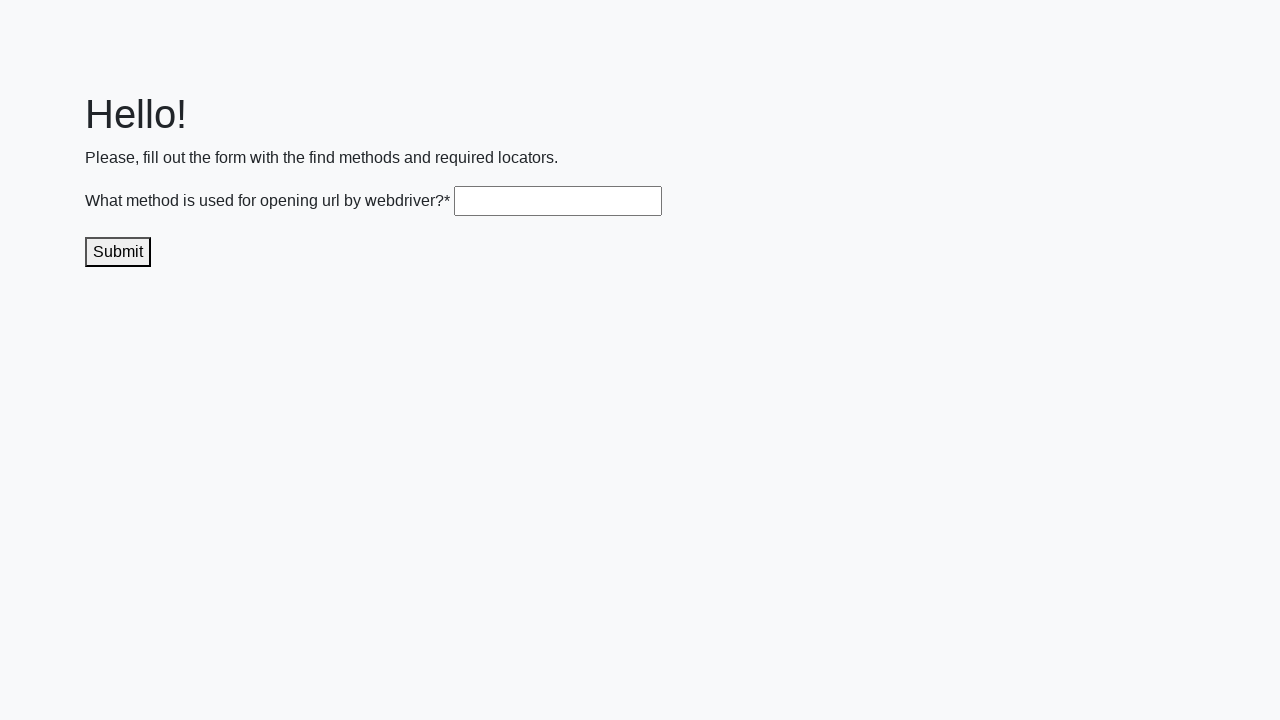

Waited 1000ms for response to be processed
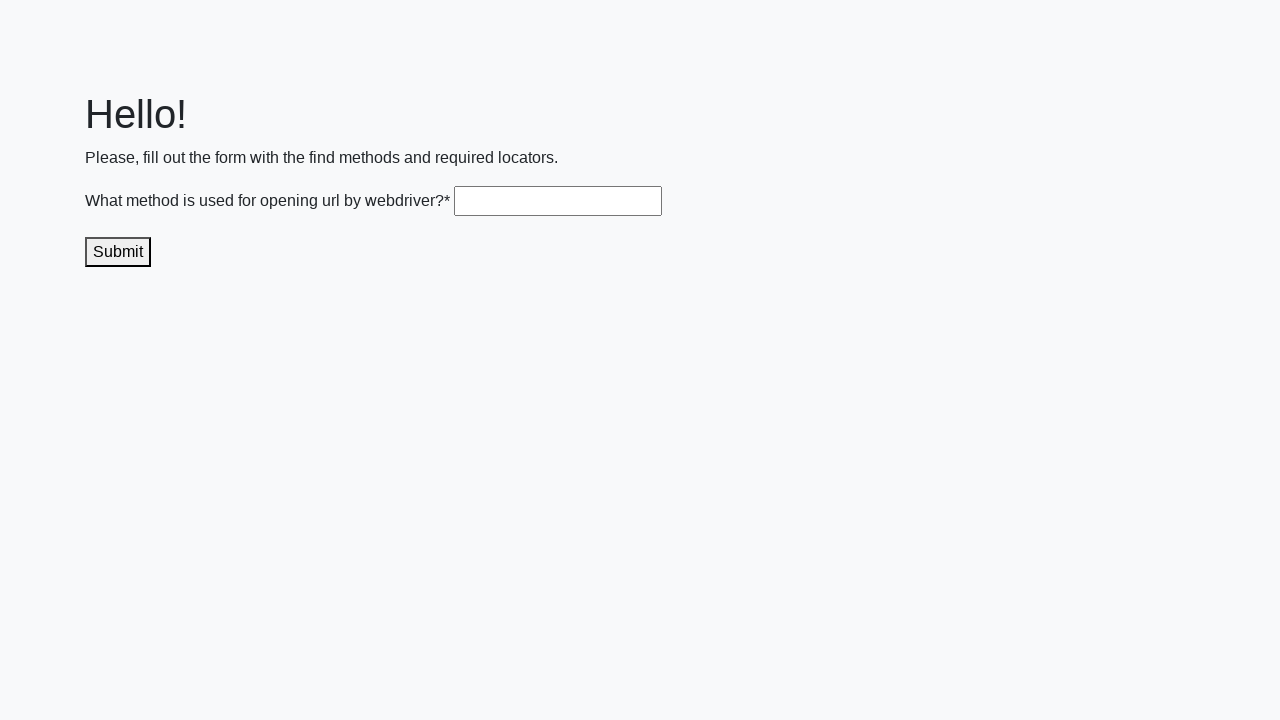

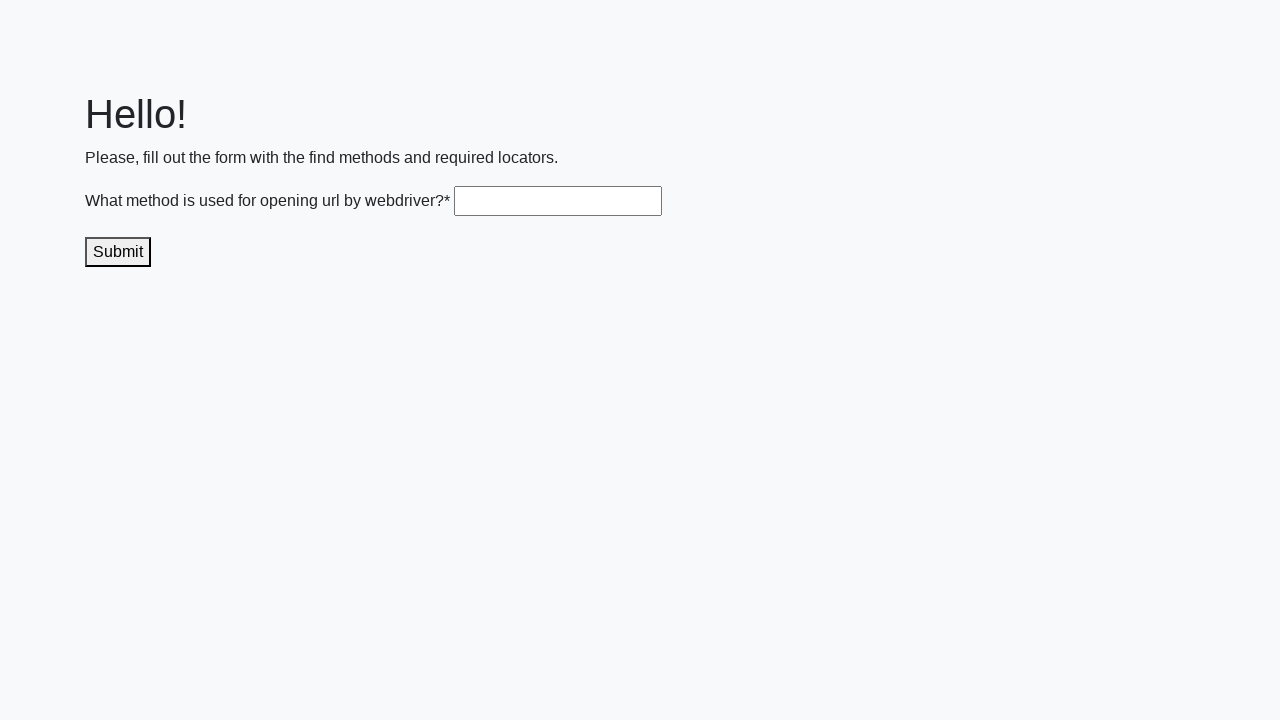